Tests state selection dropdown by selecting different states using various methods (visible text, value, index) and verifying the final selection is California

Starting URL: https://practice.cydeo.com/dropdown

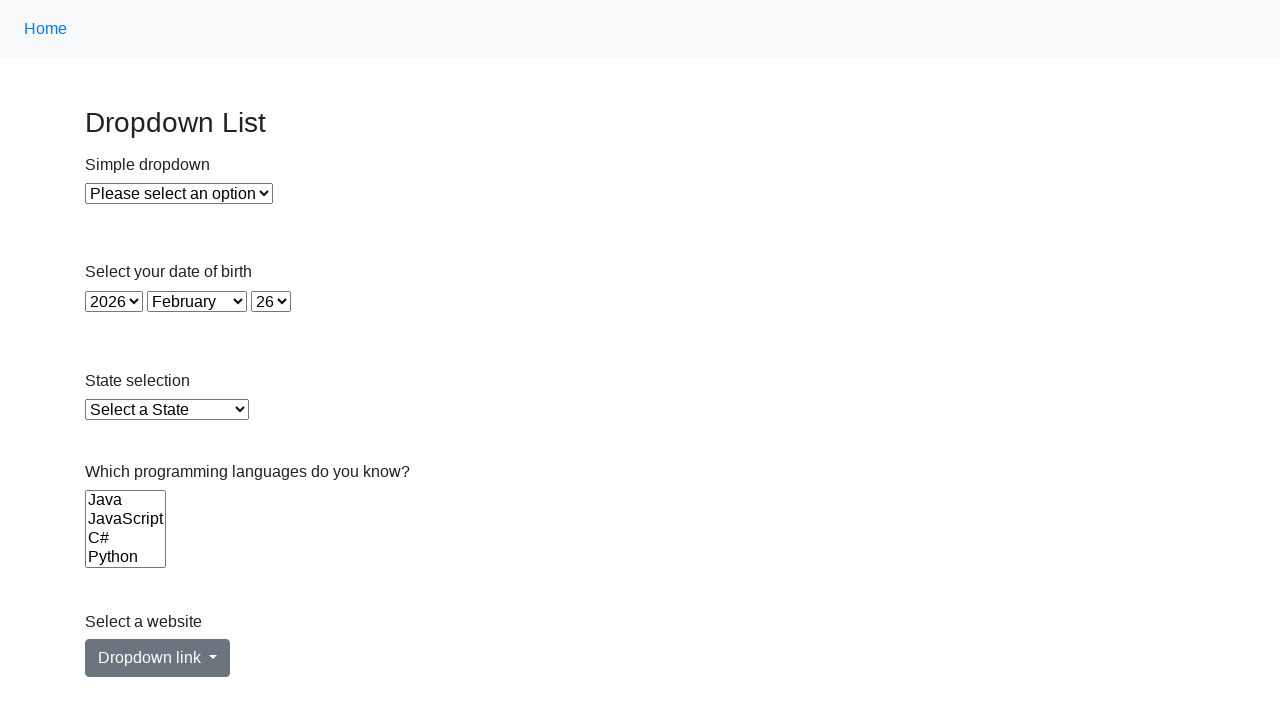

Navigated to dropdown practice page
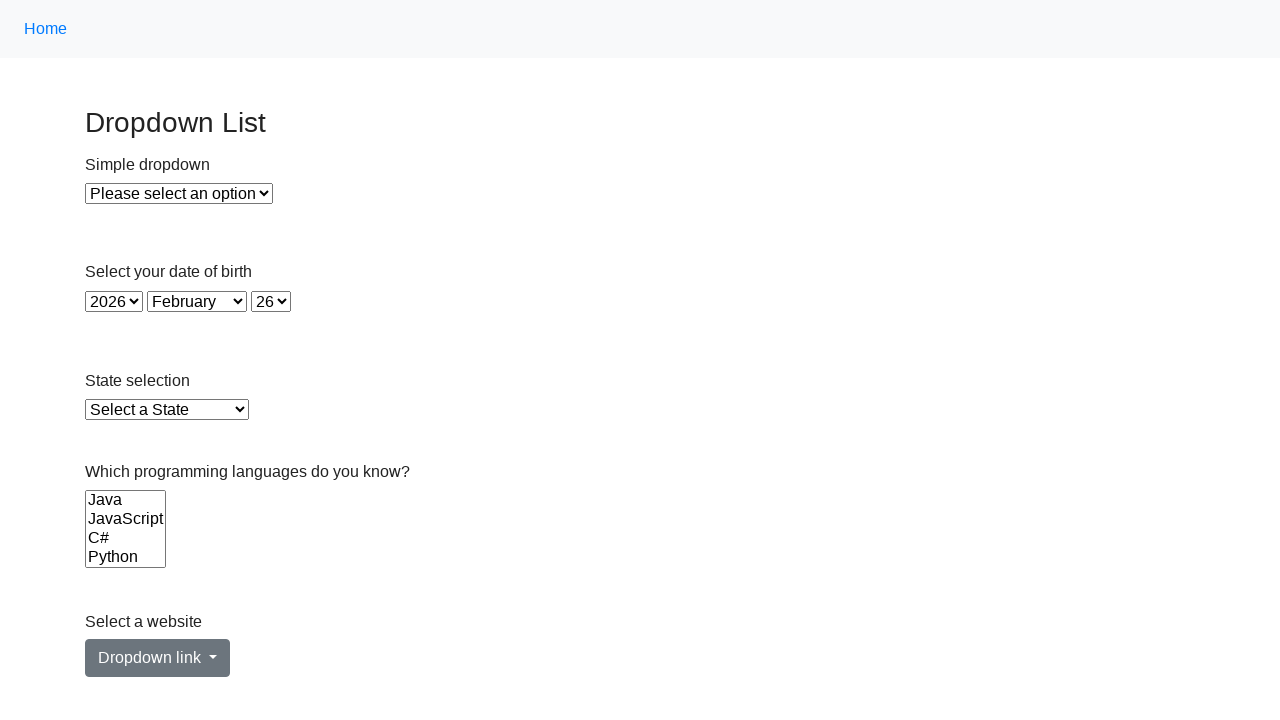

Located state dropdown element
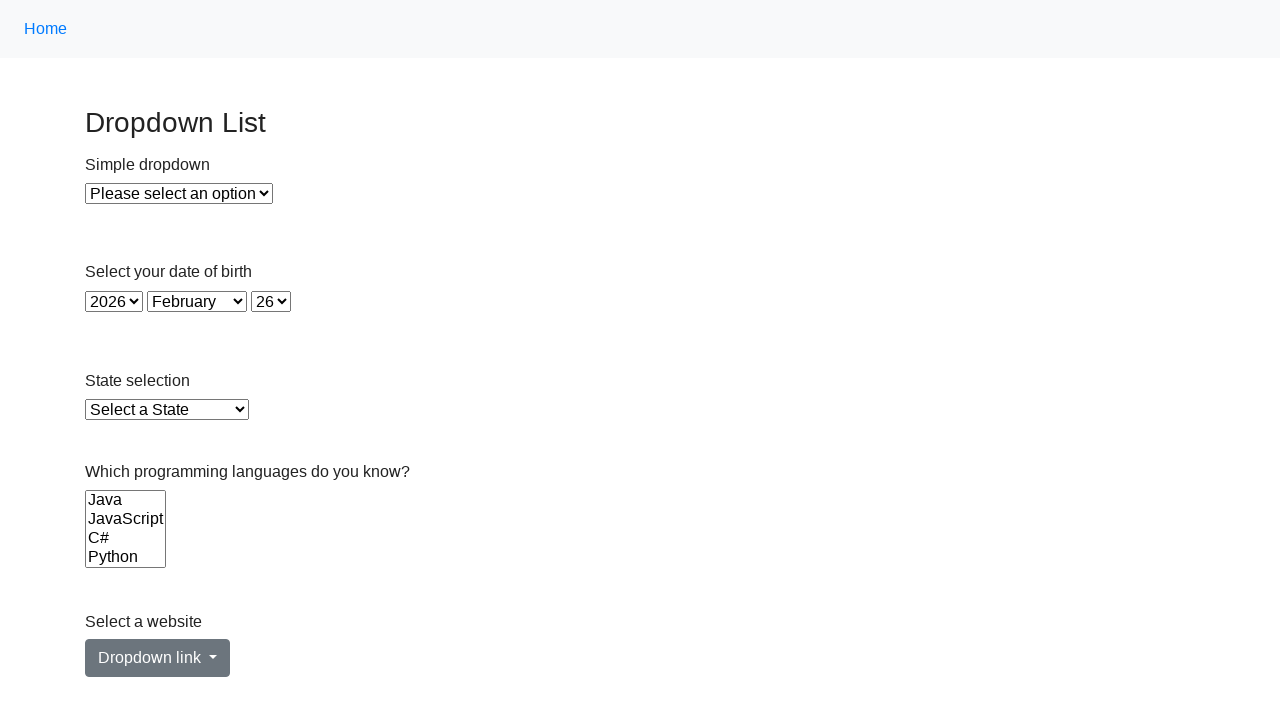

Selected Illinois from state dropdown using visible text on #state
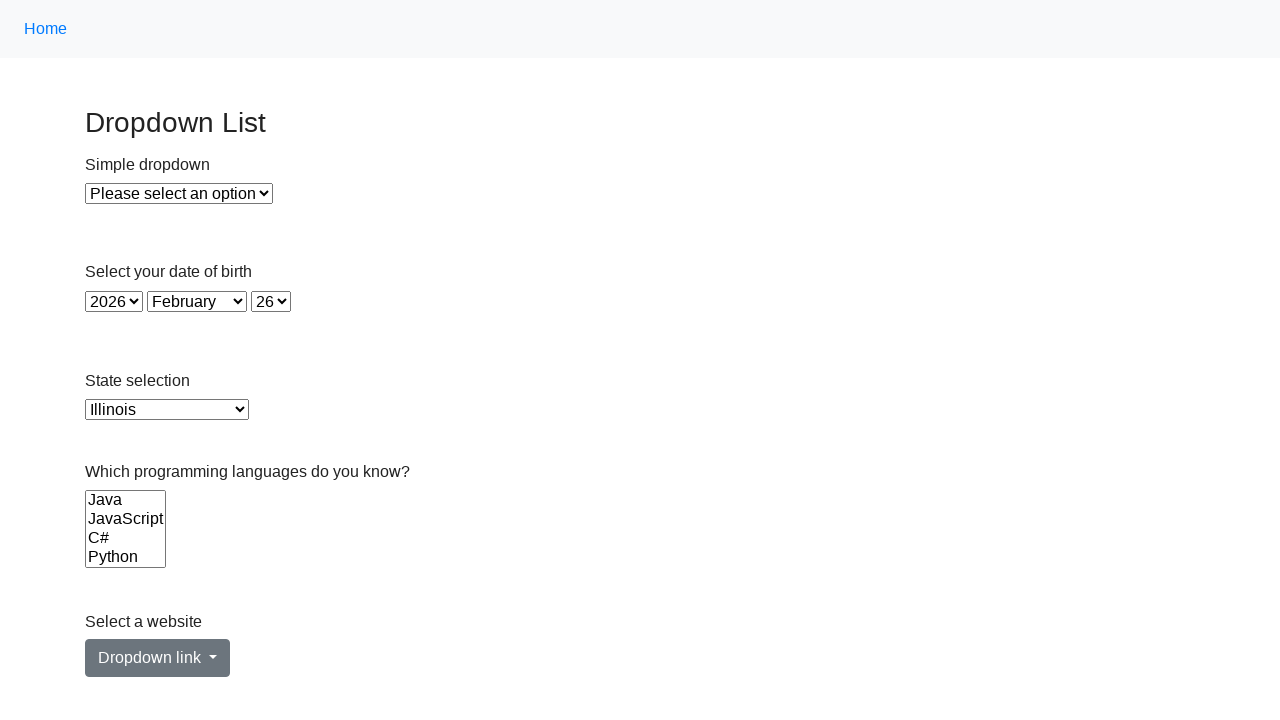

Selected Virginia from state dropdown using value attribute on #state
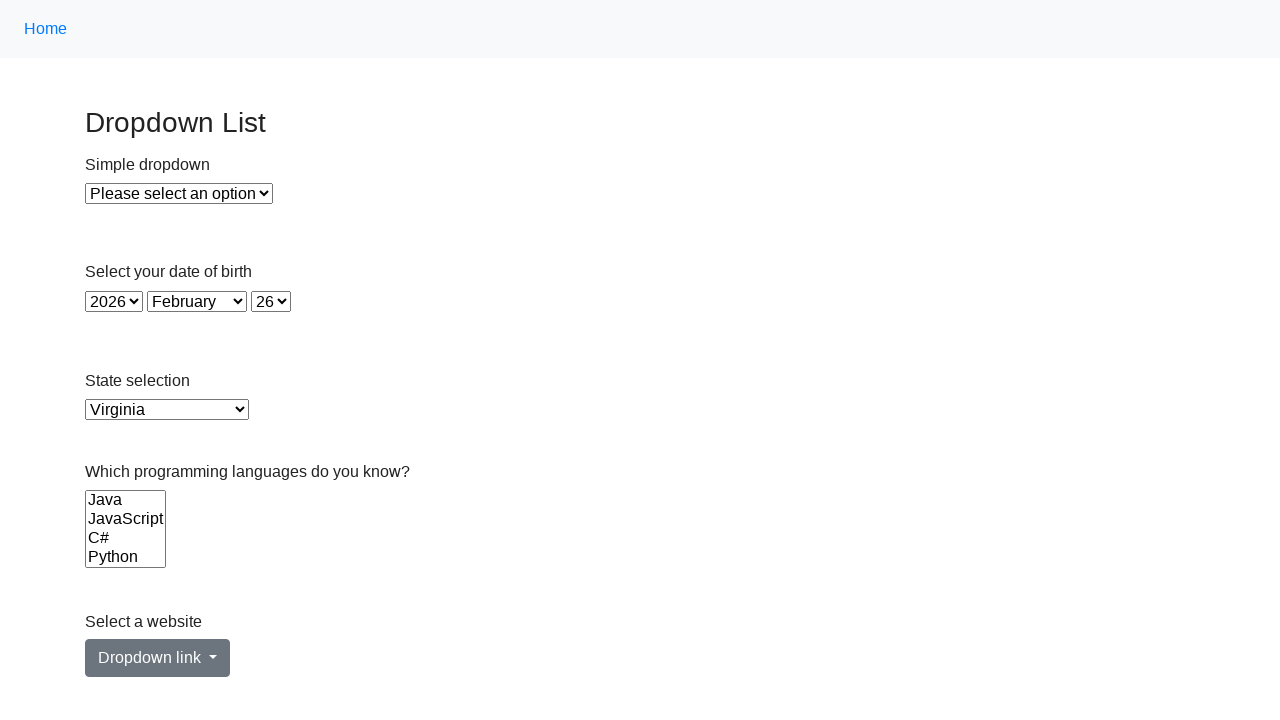

Selected California from state dropdown using index 5 on #state
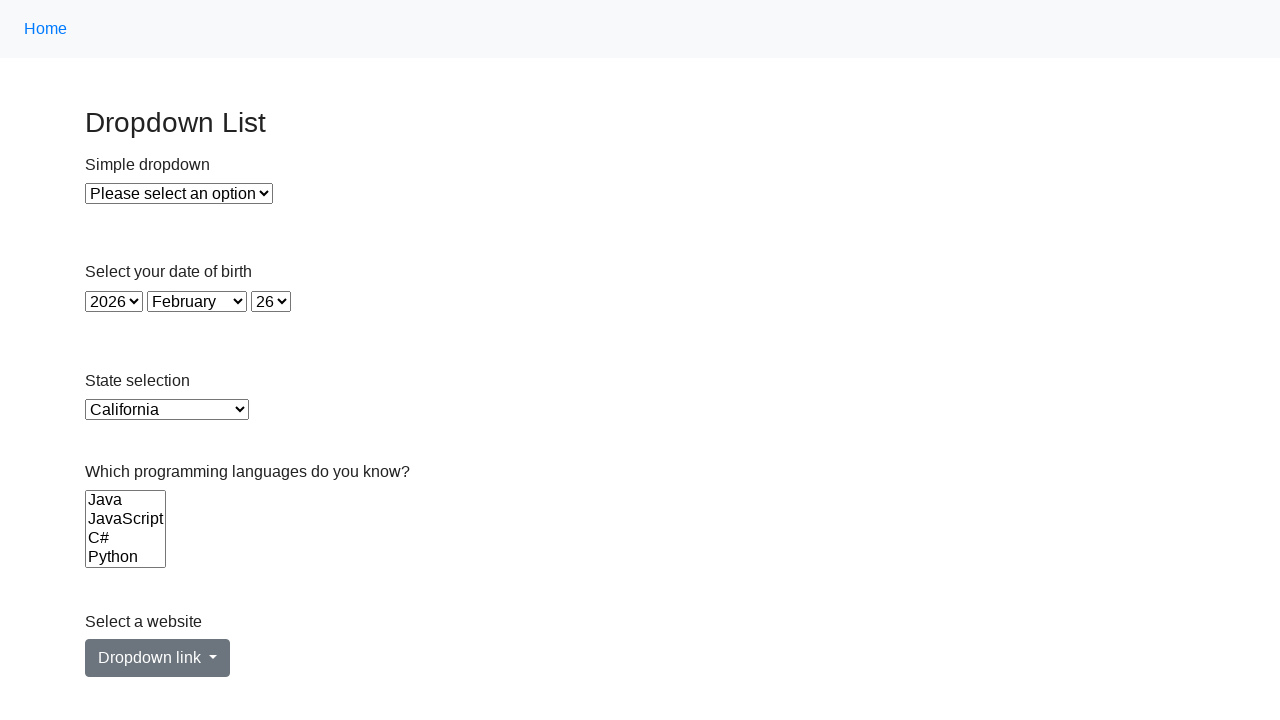

Verified that California is the final selected state
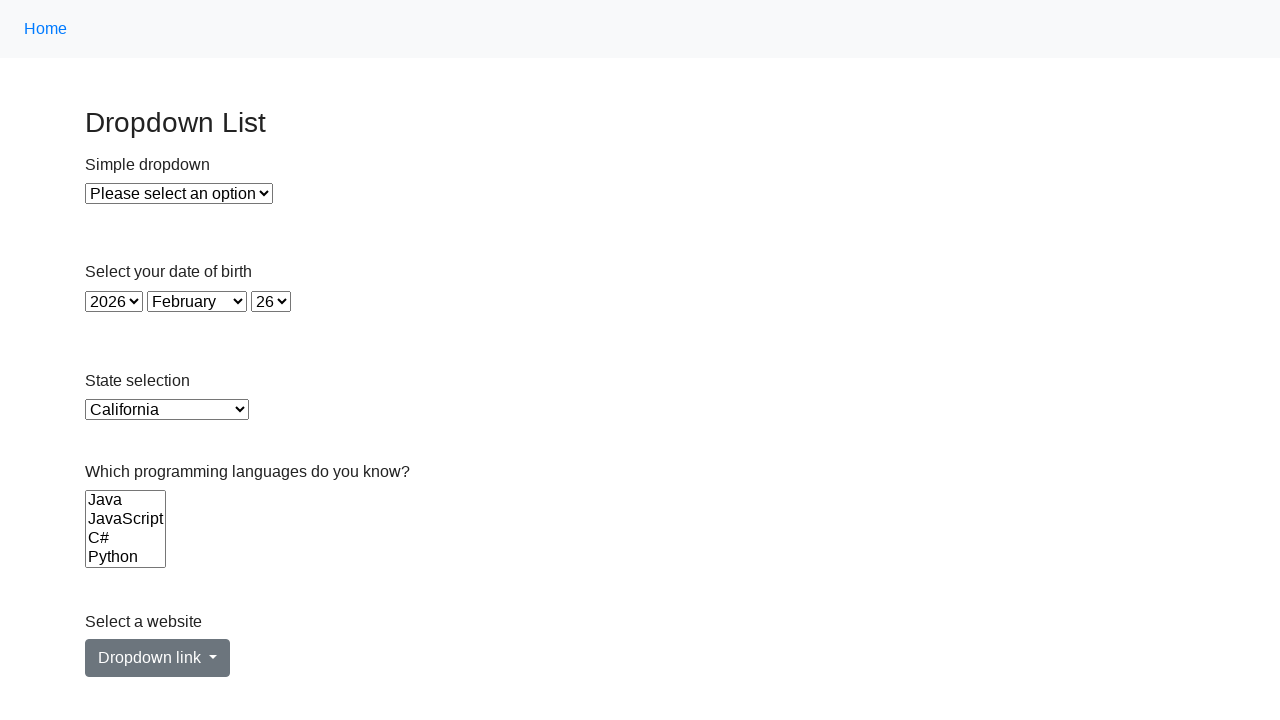

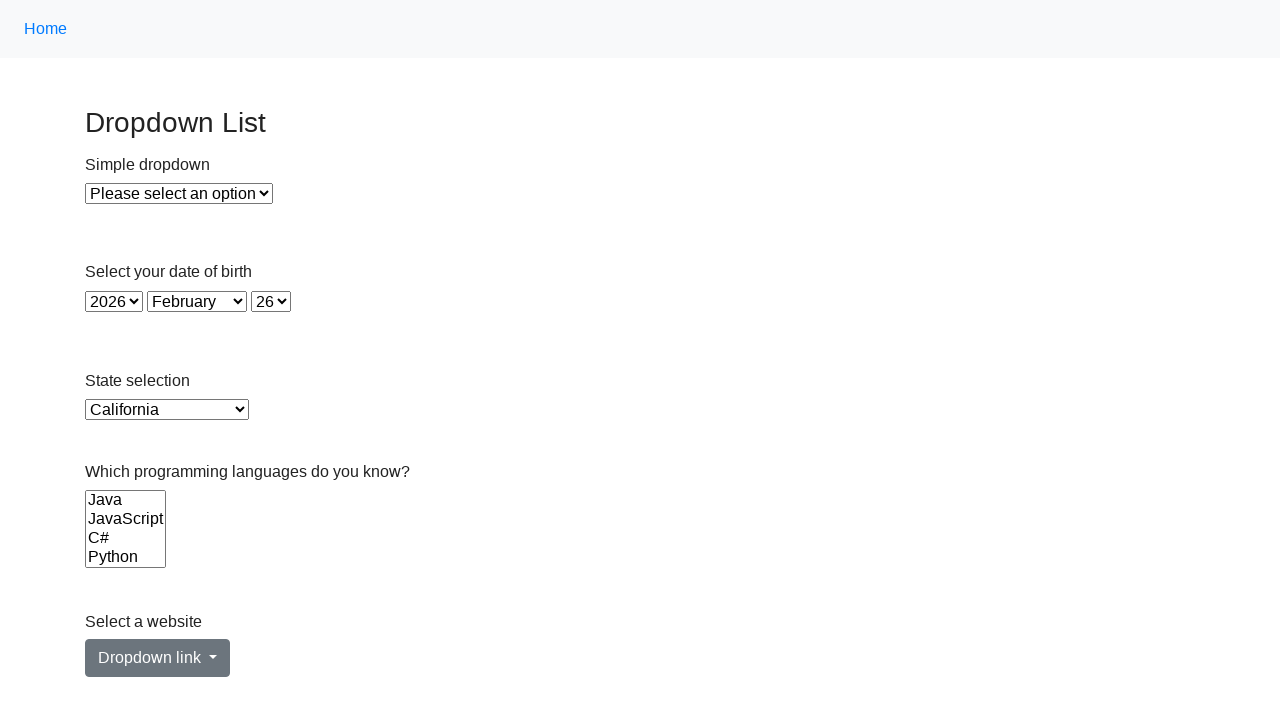